Tests click and hold then release functionality for drag and drop by manually holding, moving, and releasing an element

Starting URL: https://jqueryui.com/droppable/

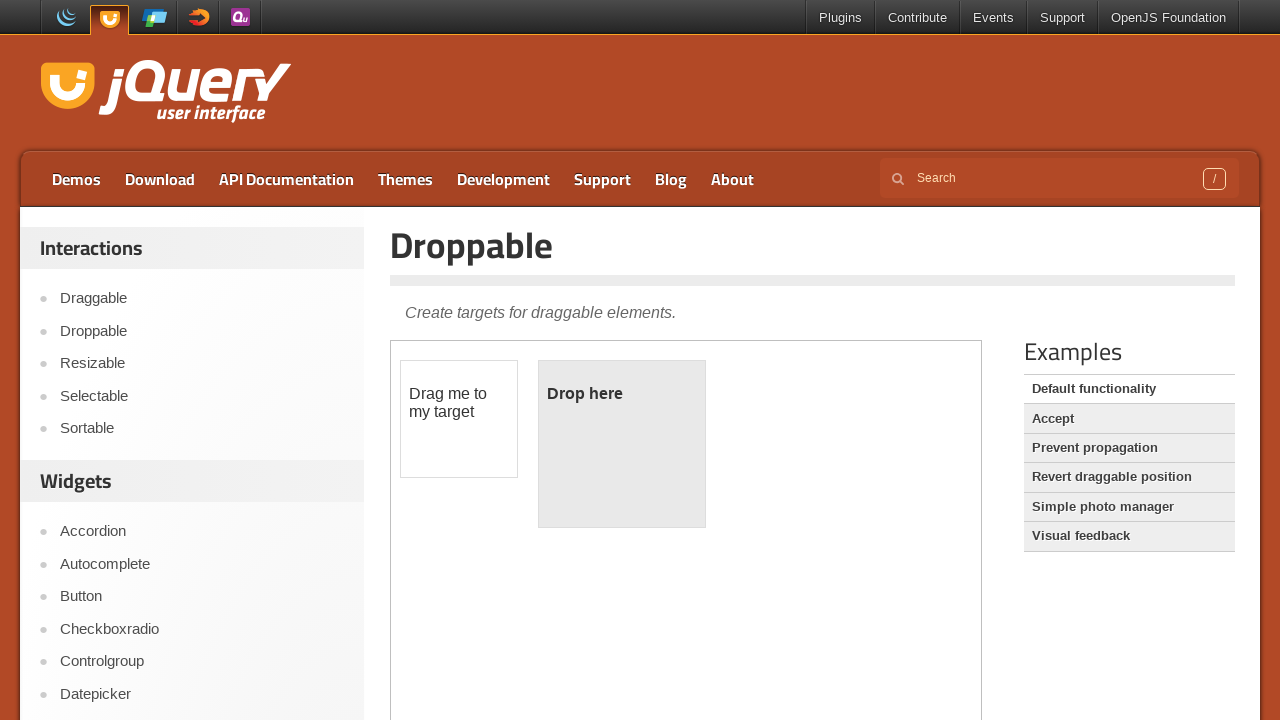

Located demo iframe
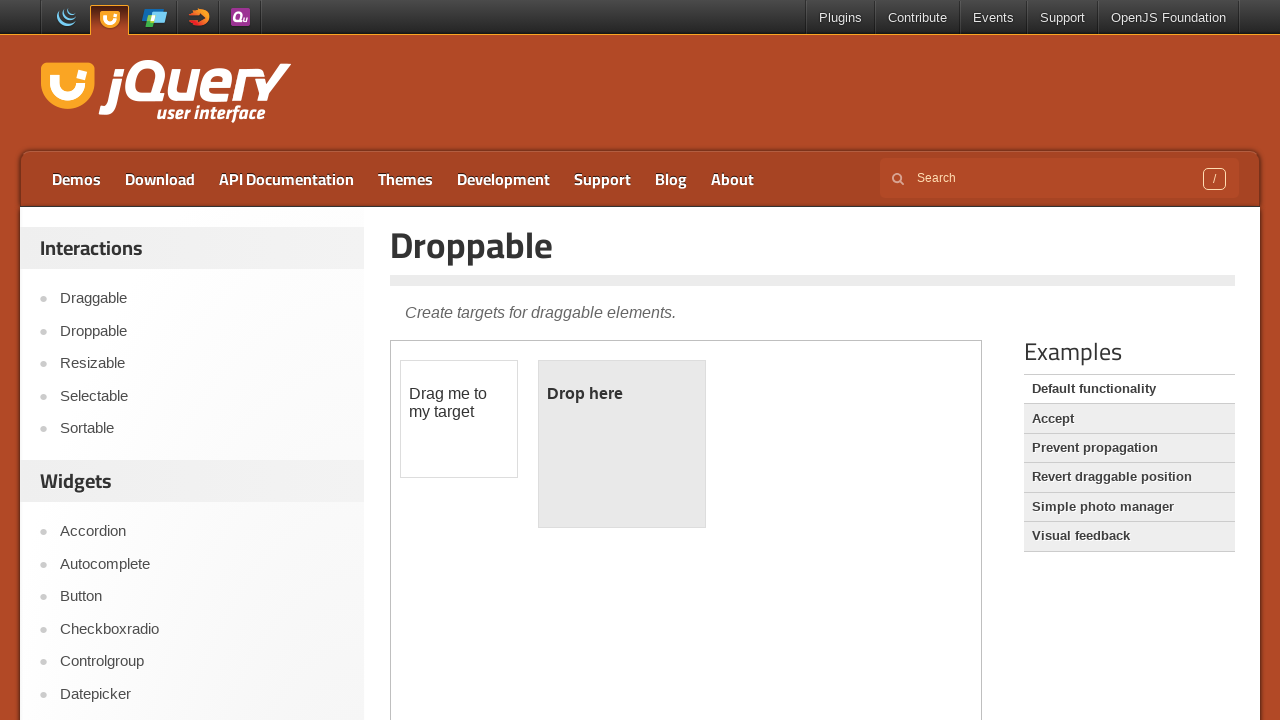

Located draggable element
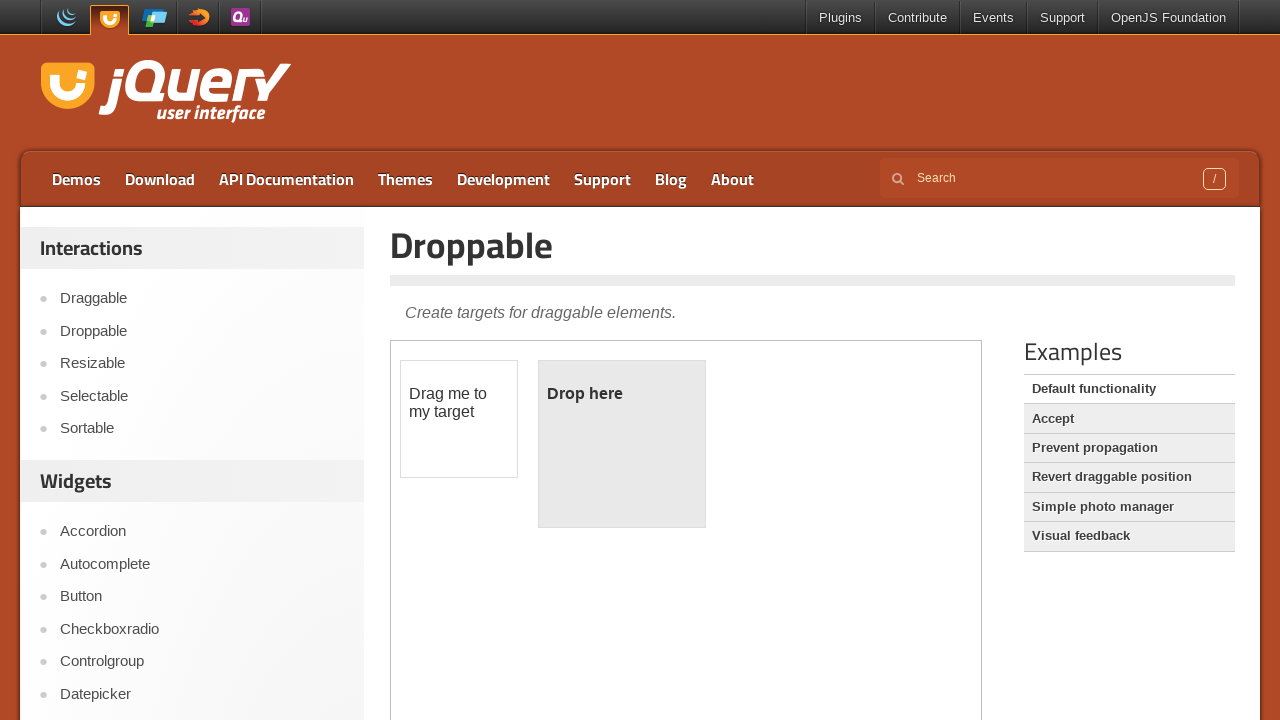

Located droppable element
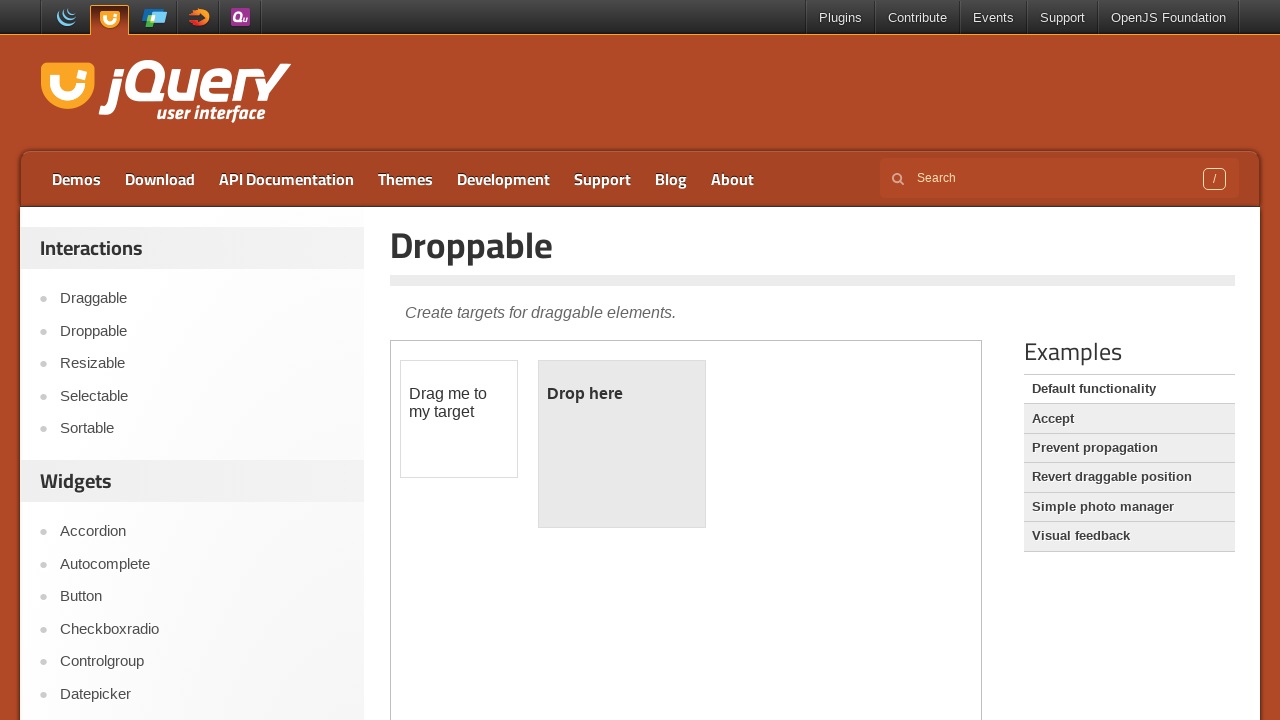

Dragged element from draggable to droppable target at (622, 444)
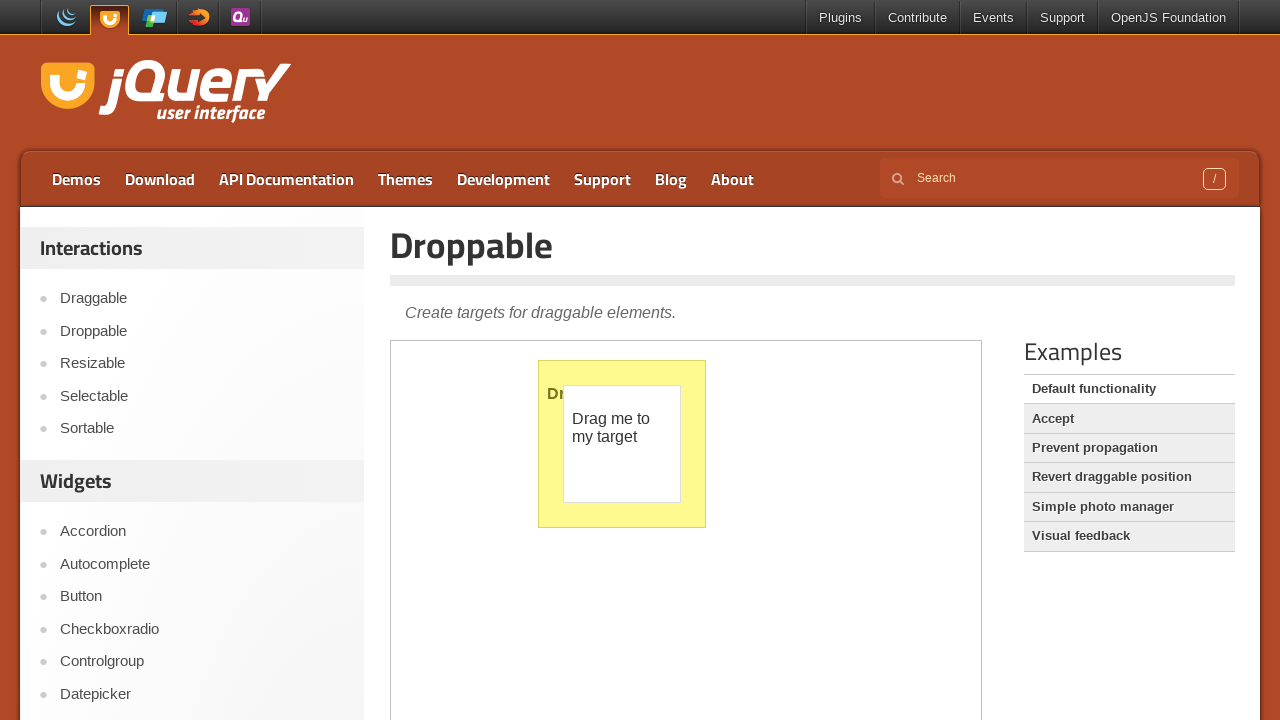

Located dropped text element in droppable area
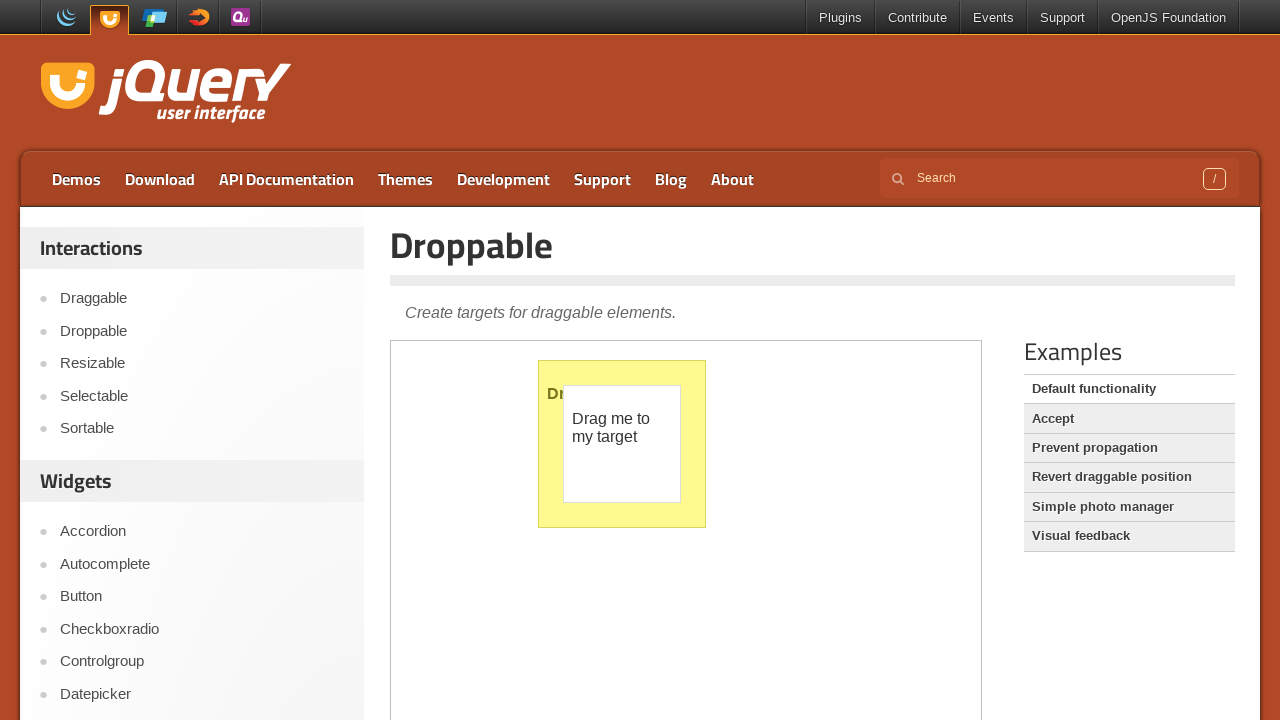

Verified drop was successful with 'Dropped!' text
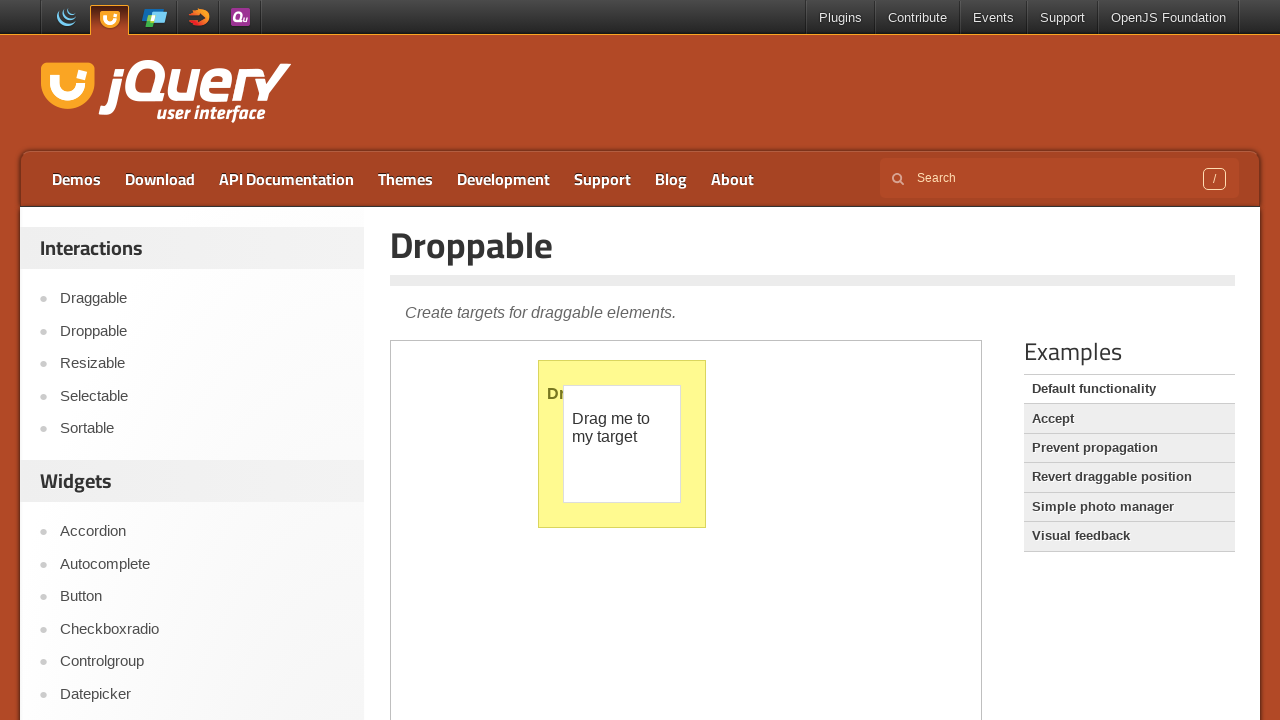

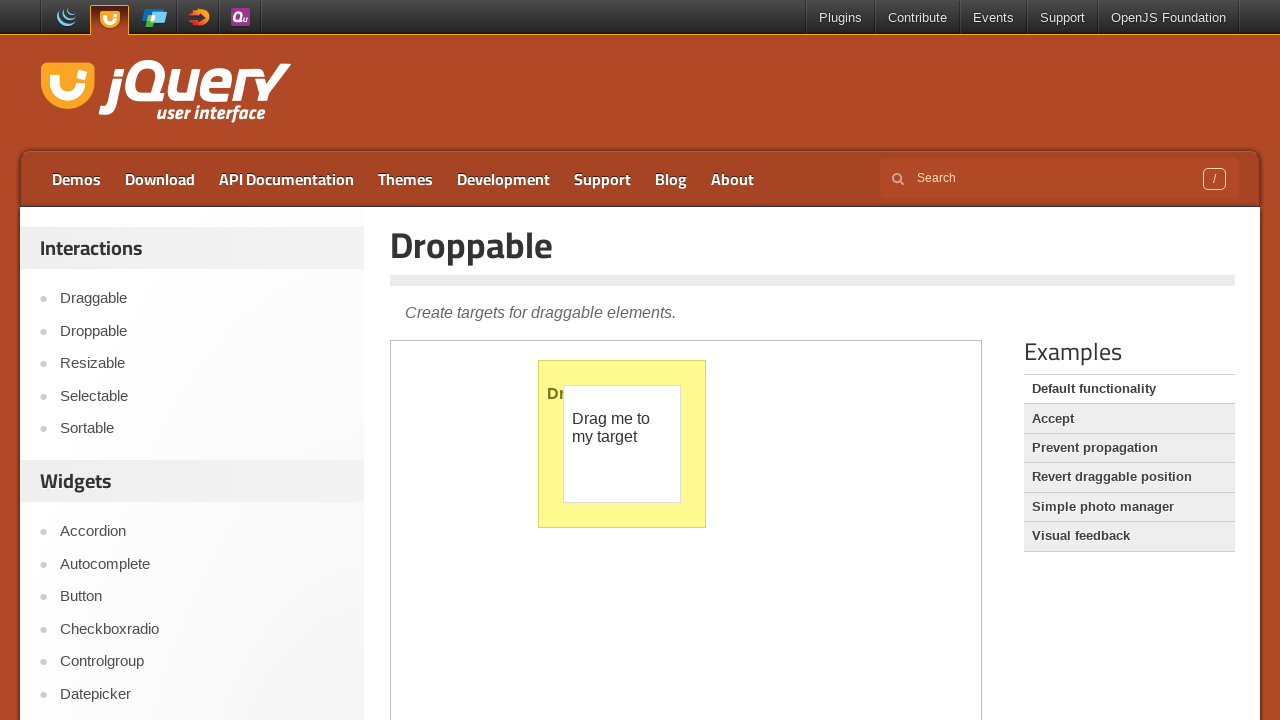